Tests file upload functionality by uploading a file and verifying the uploaded filename is displayed on the confirmation page.

Starting URL: https://the-internet.herokuapp.com/upload

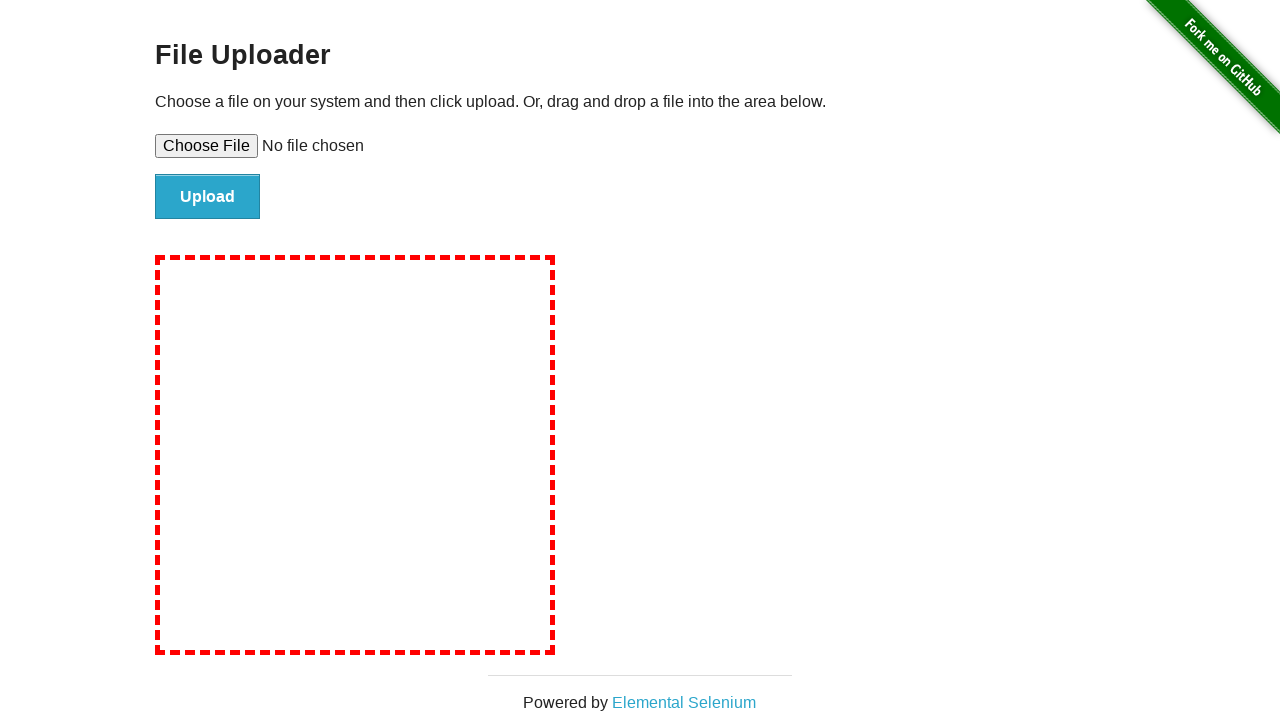

Created temporary test PNG file
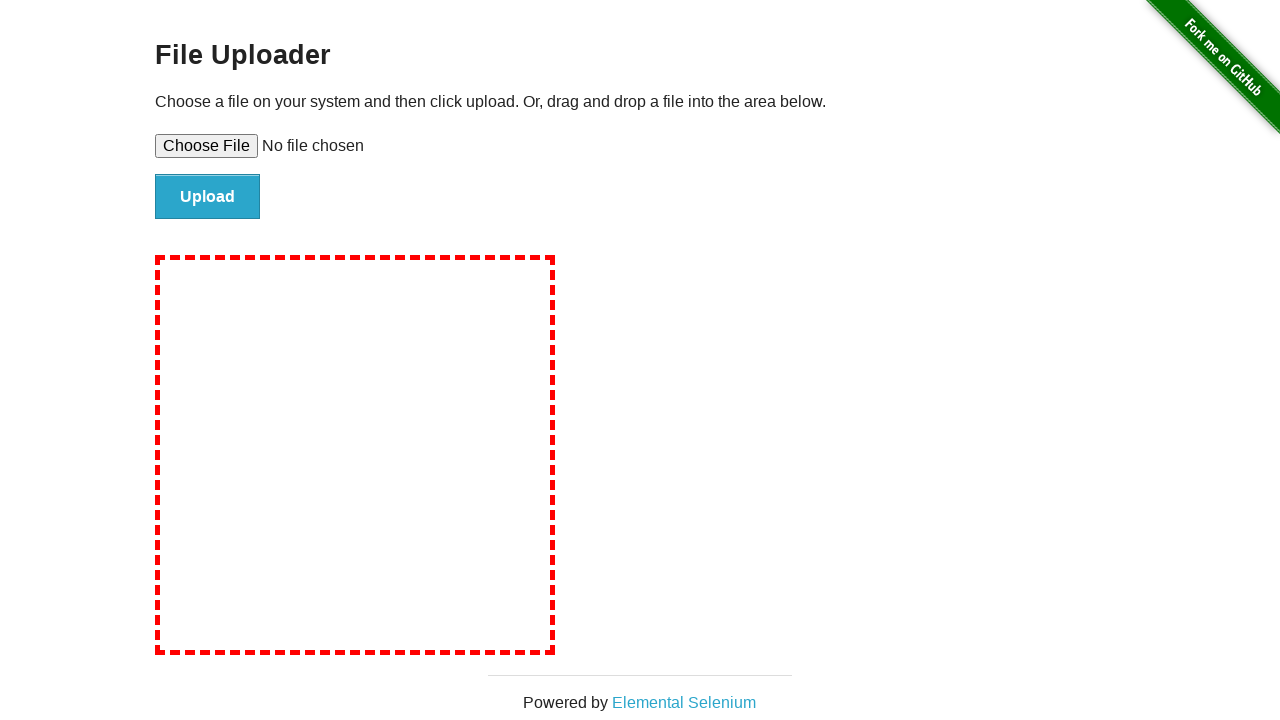

Selected file for upload
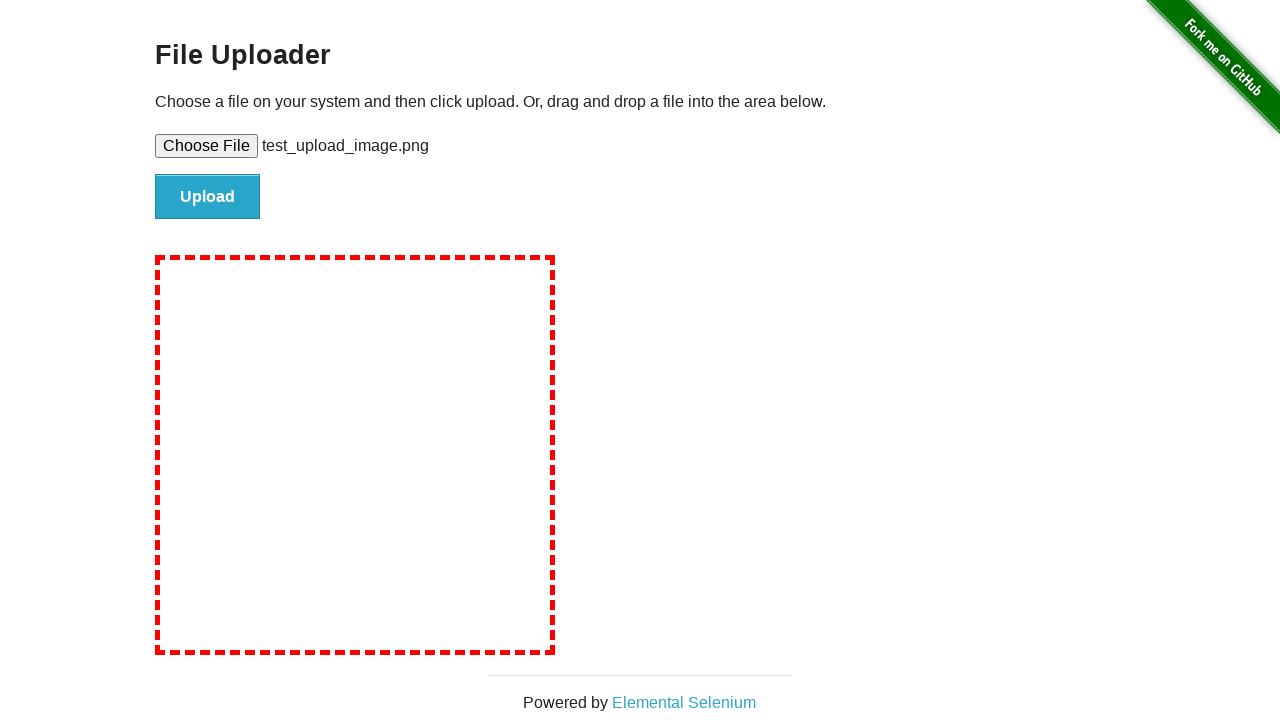

Clicked upload button to submit file at (208, 197) on input#file-submit
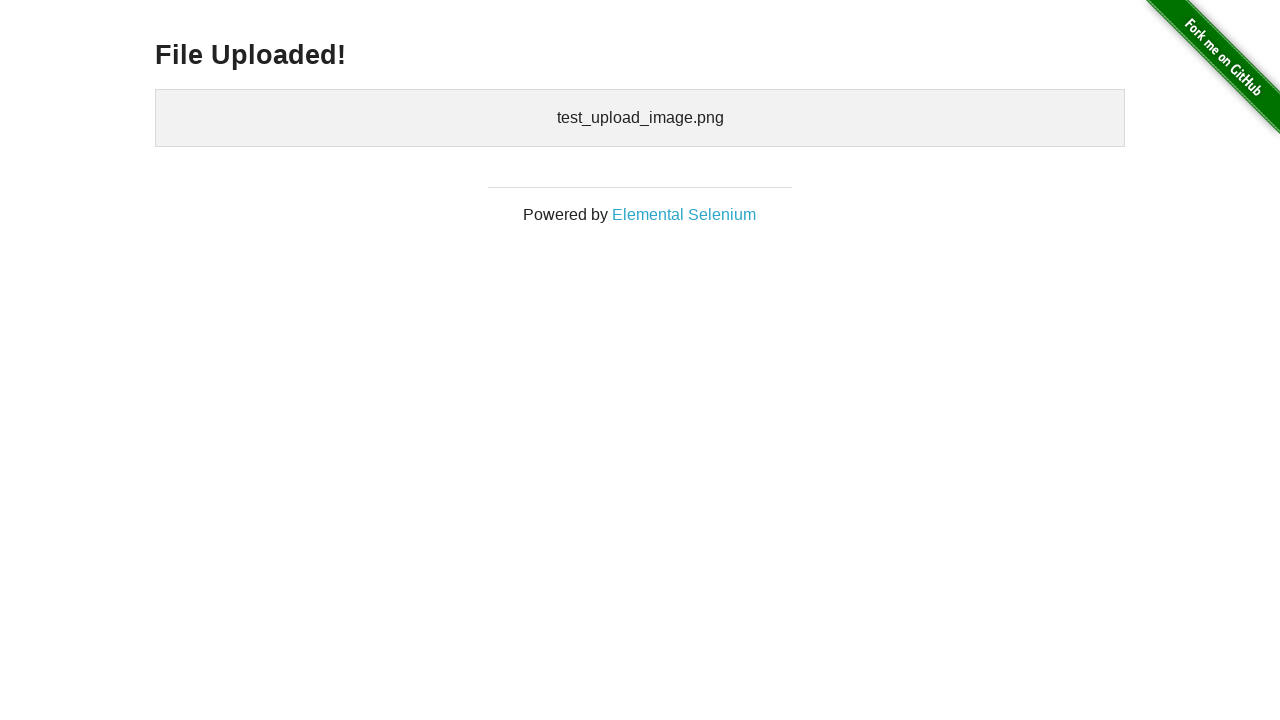

Waited for uploaded files confirmation section to load
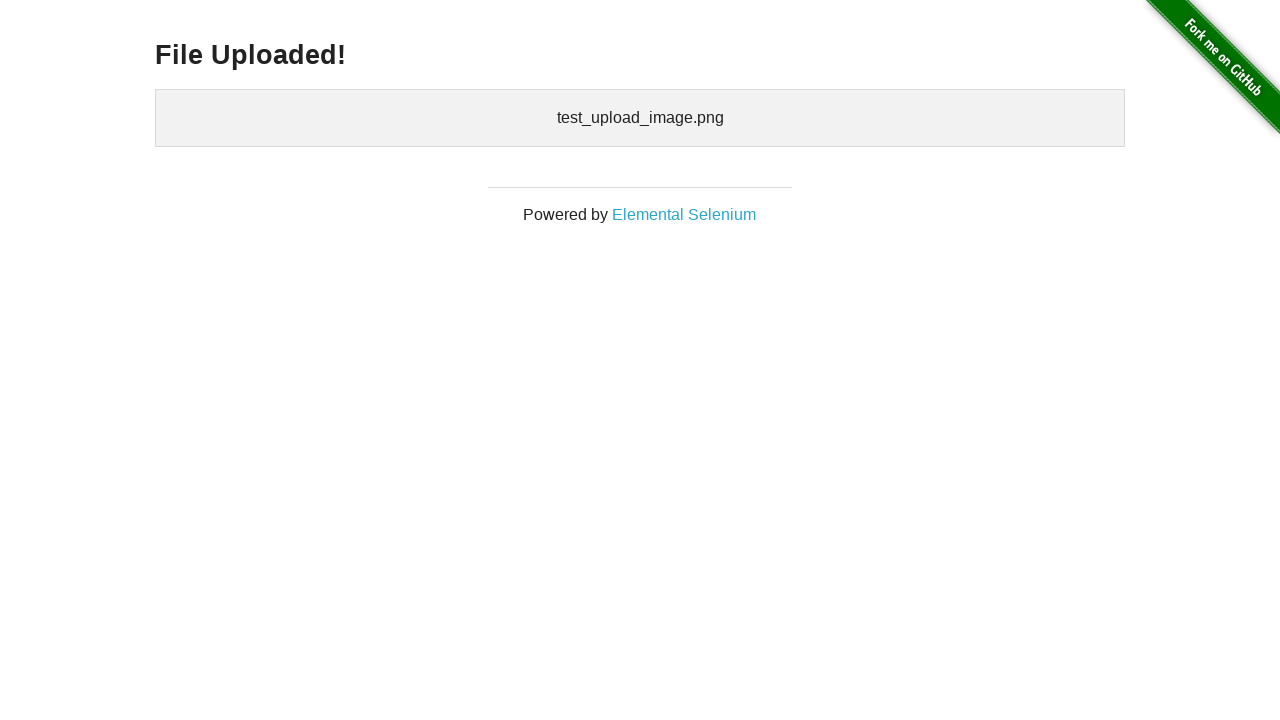

Retrieved uploaded filename text: 'test_upload_image.png'
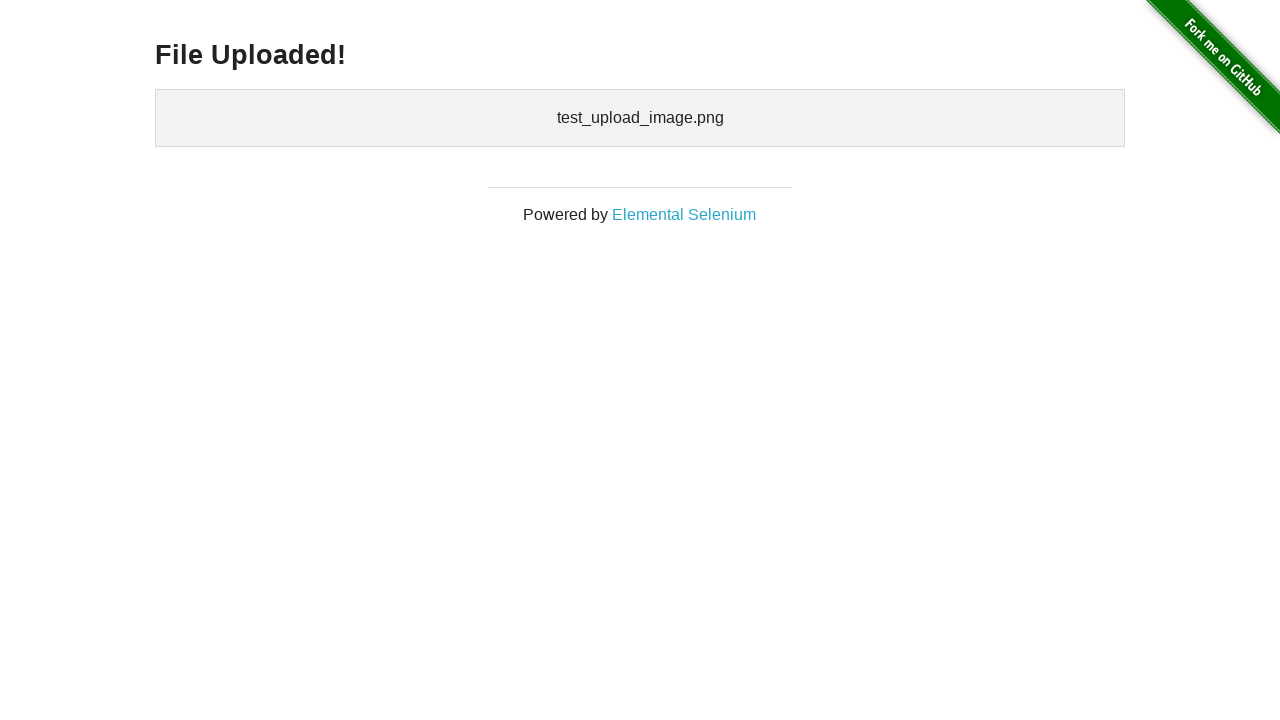

Verified uploaded filename 'test_upload_image.png' matches expected value
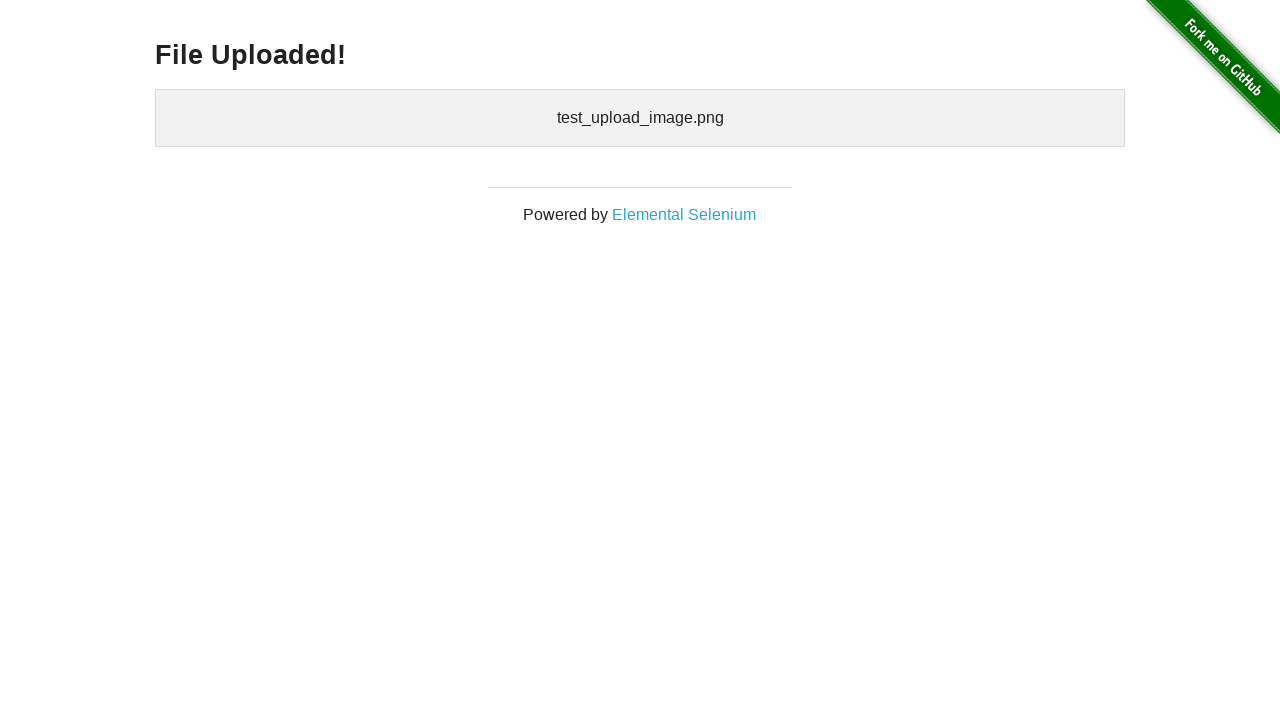

Cleaned up temporary test file
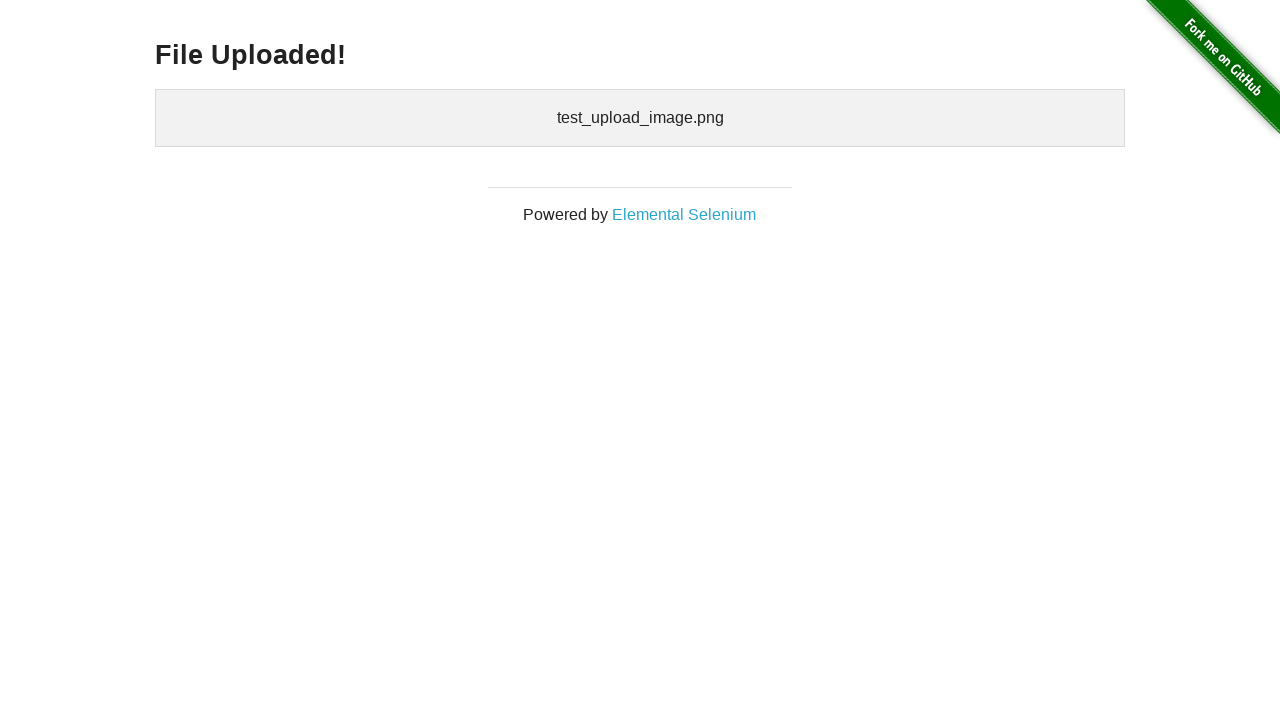

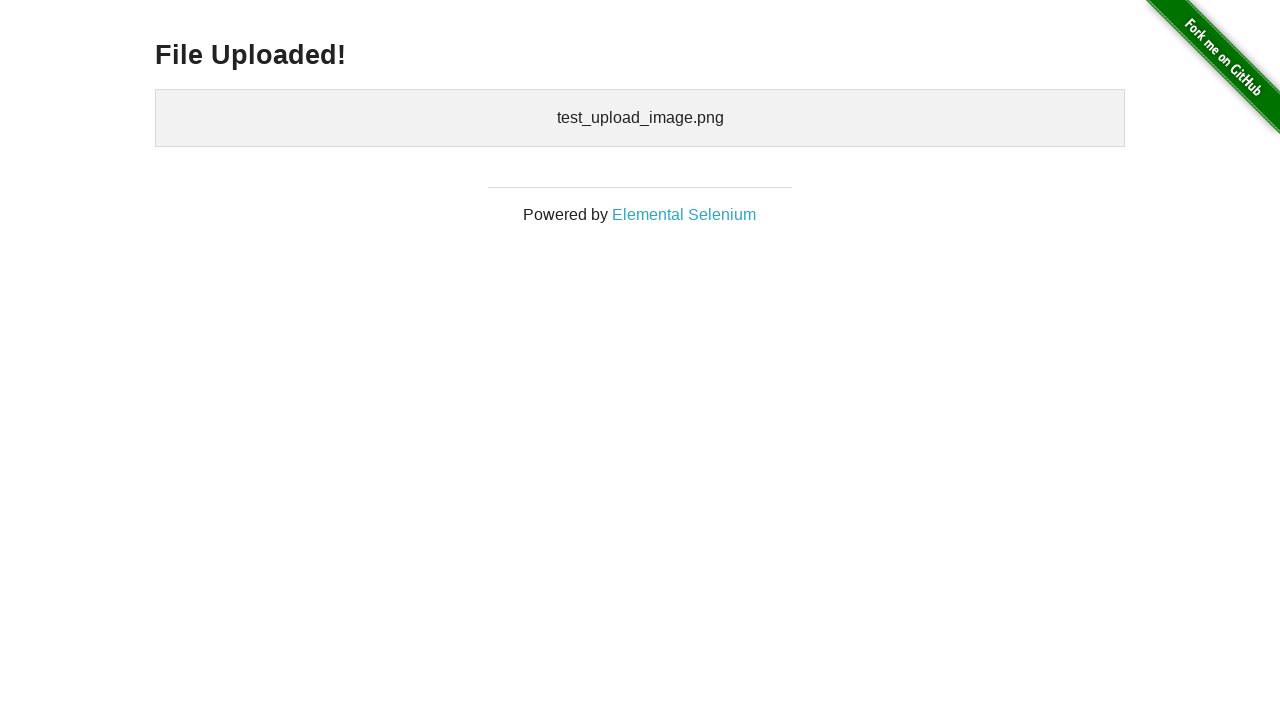